Tests opting out of A/B tests by visiting the page, verifying initial A/B test state, adding an opt-out cookie, refreshing the page, and confirming the opt-out was successful.

Starting URL: http://the-internet.herokuapp.com/abtest

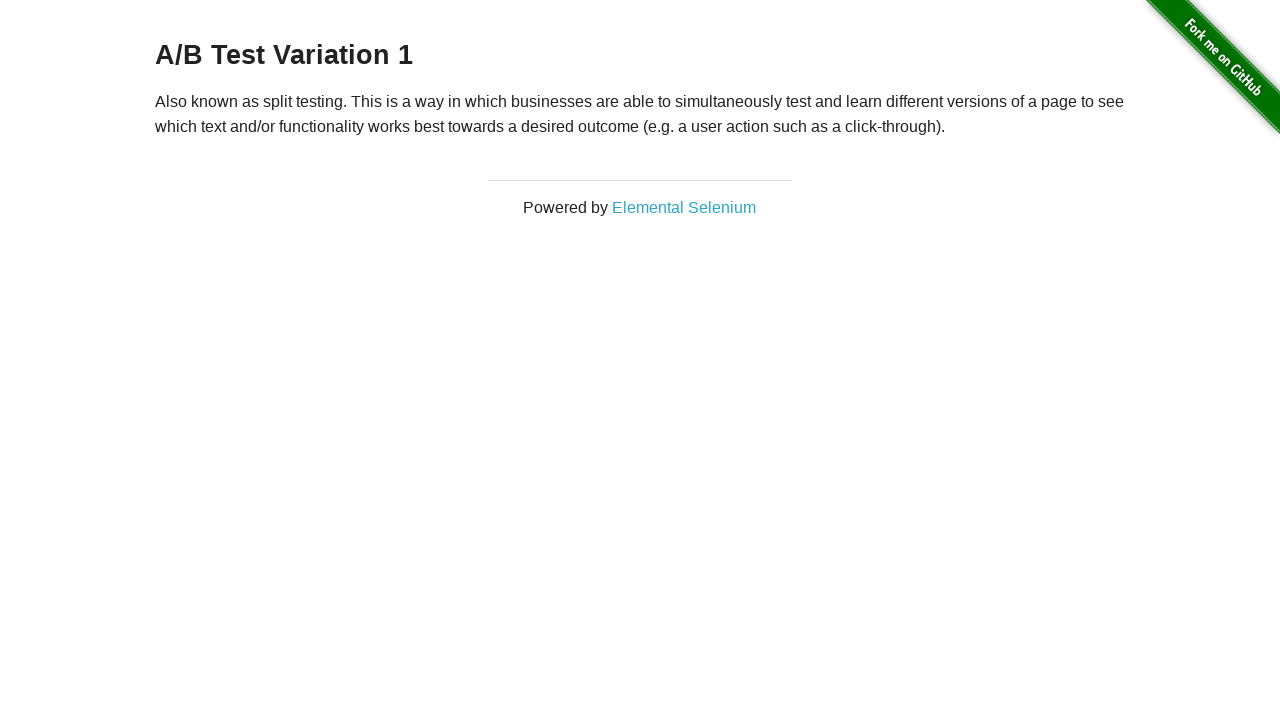

Retrieved initial heading text to verify A/B test state
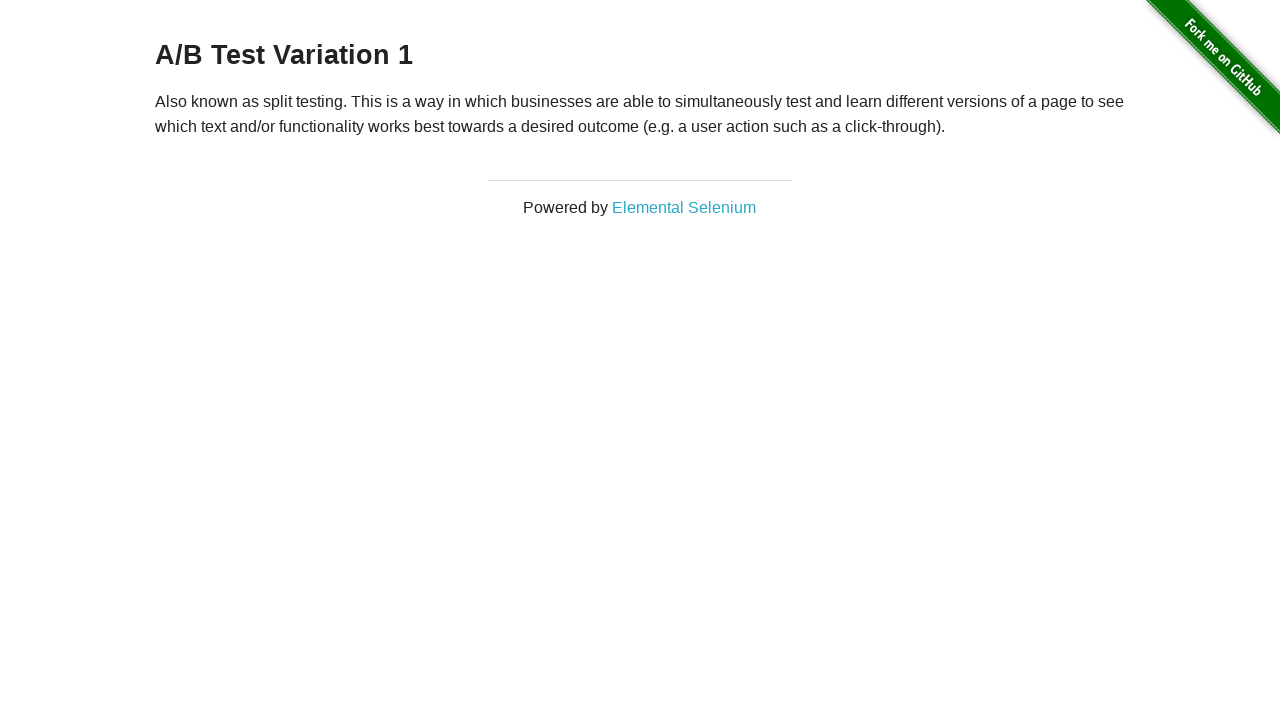

Verified initial heading starts with 'A/B Test'
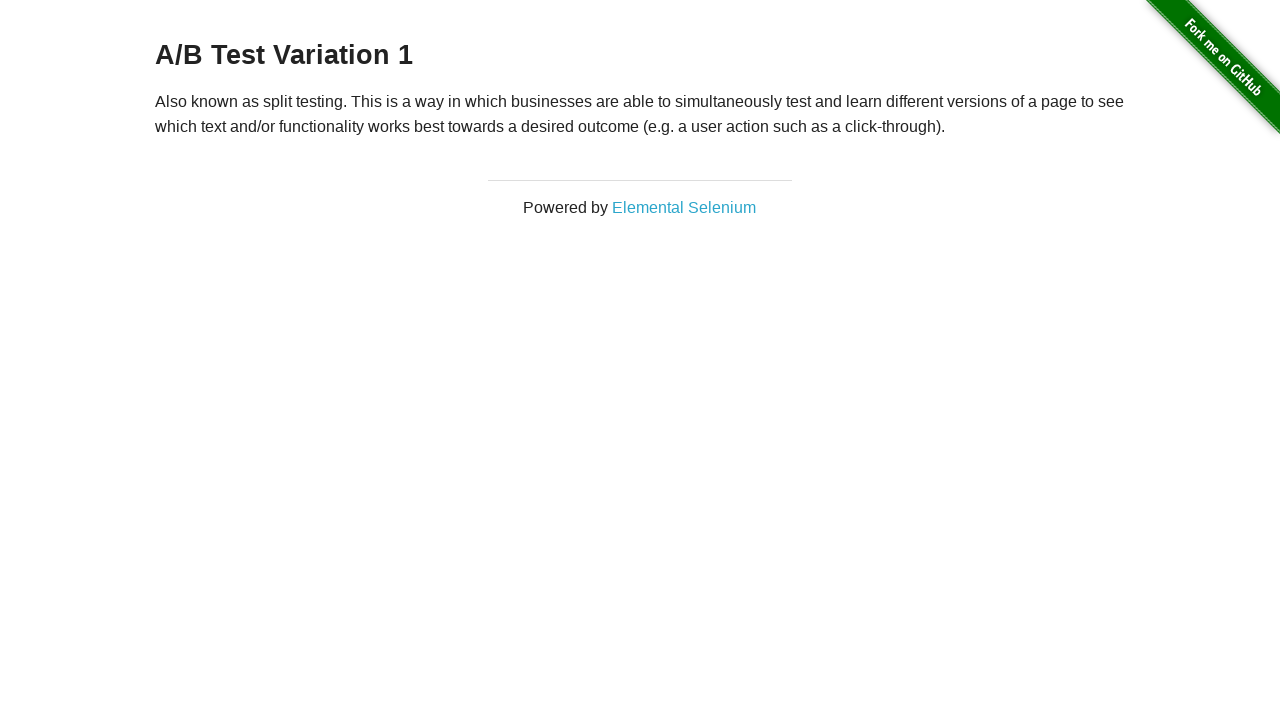

Added optimizelyOptOut cookie with value 'true'
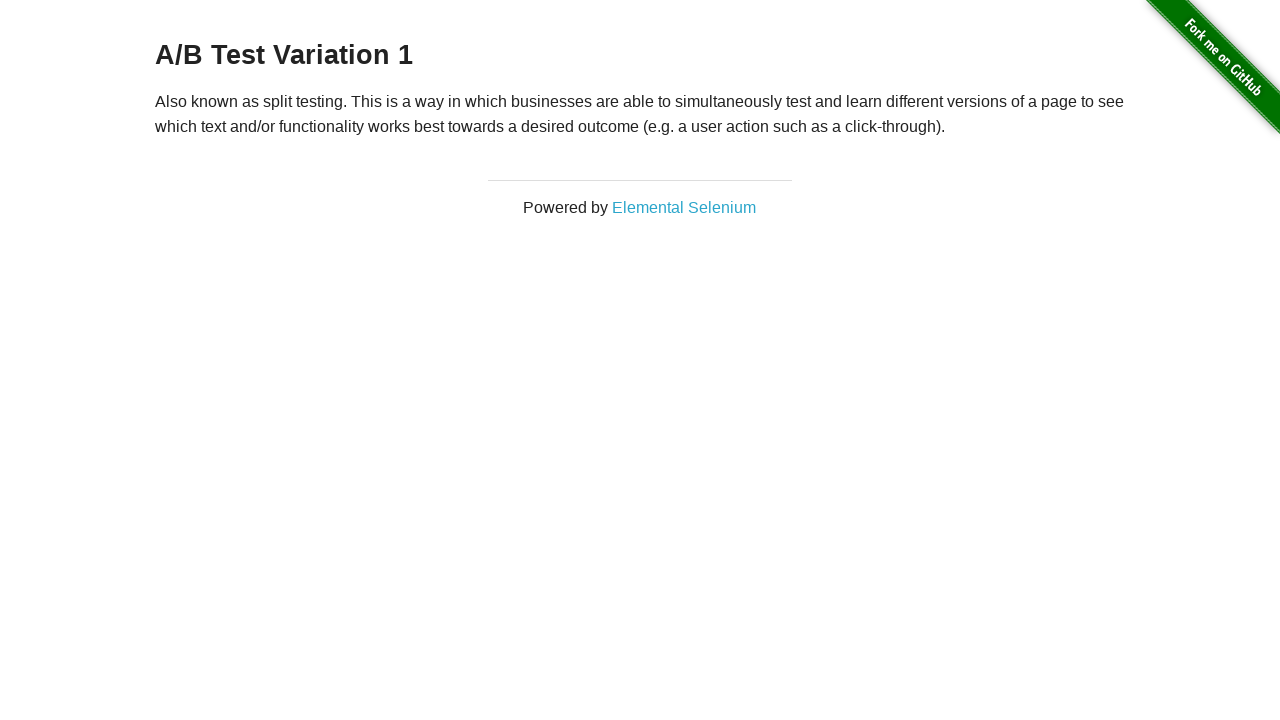

Reloaded page after adding opt-out cookie
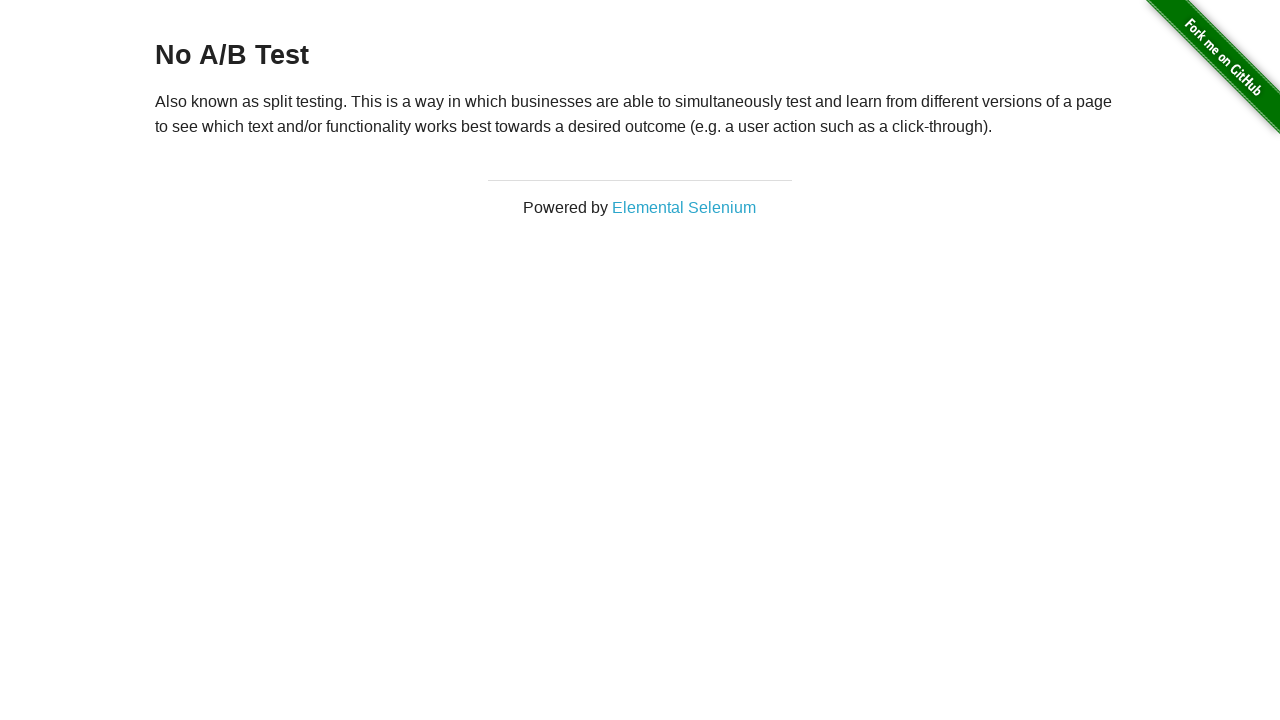

Retrieved heading text after page reload to verify opt-out
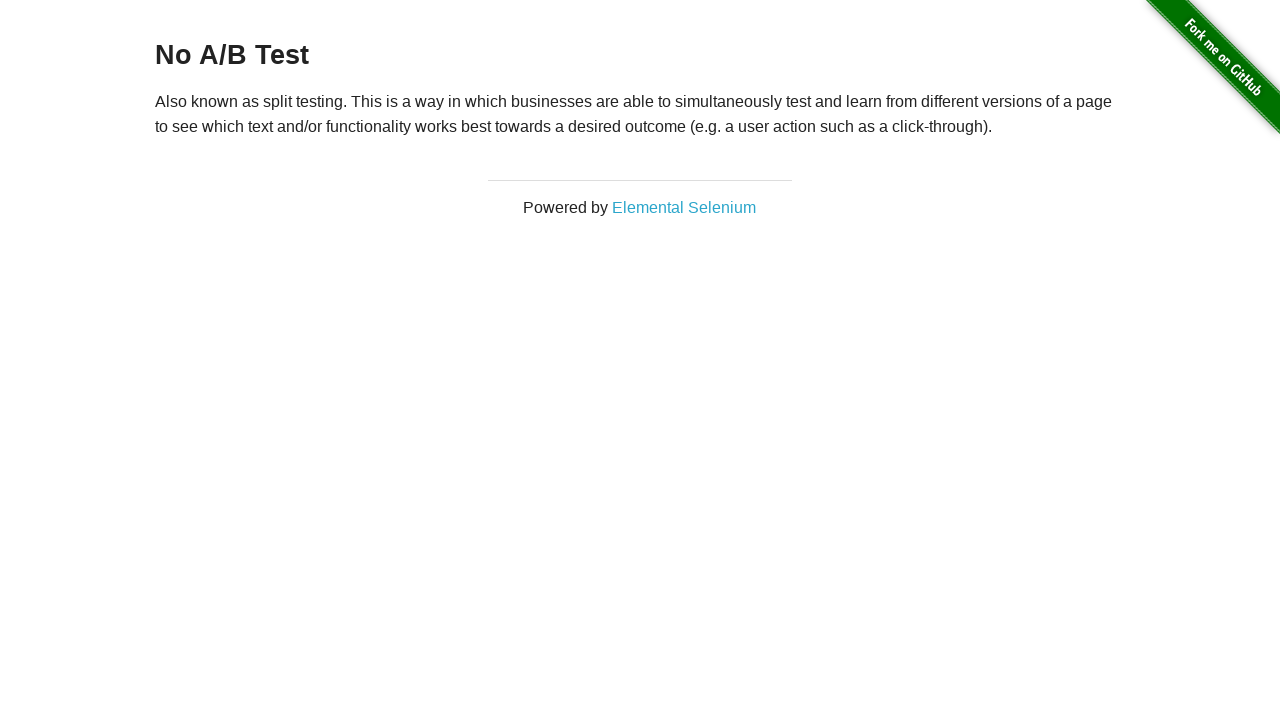

Verified heading equals 'No A/B Test' - opt-out successful
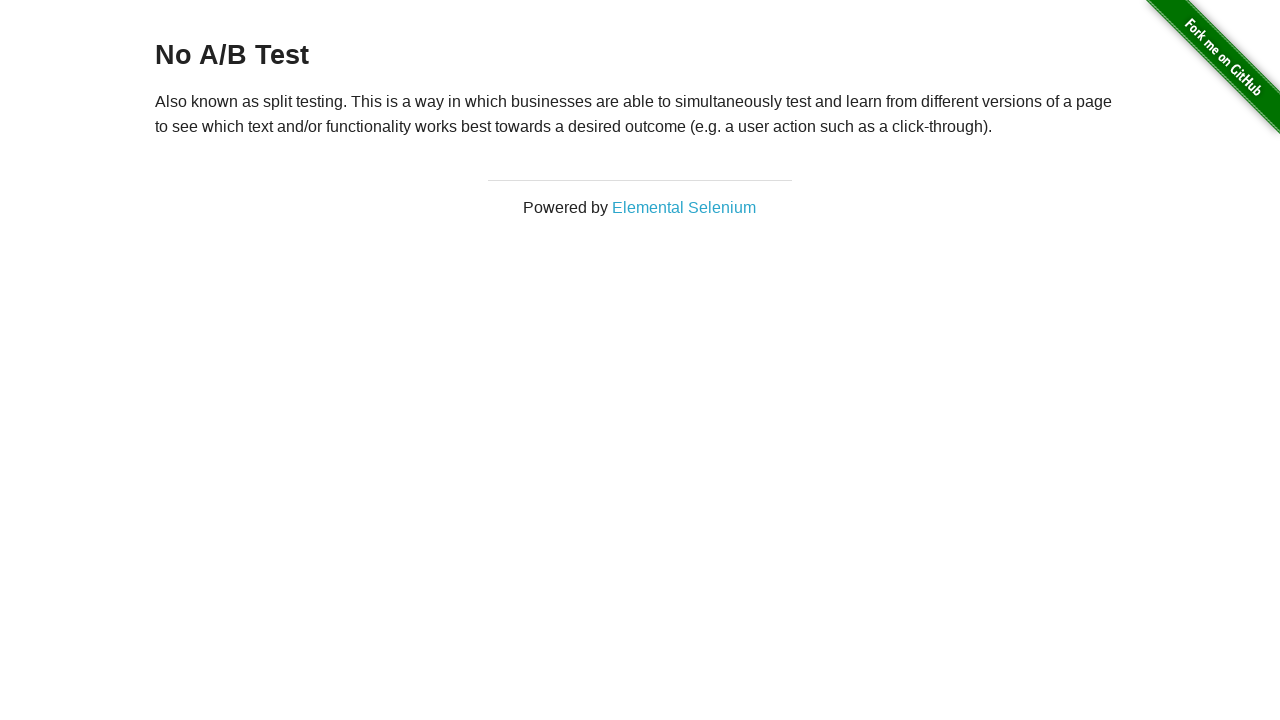

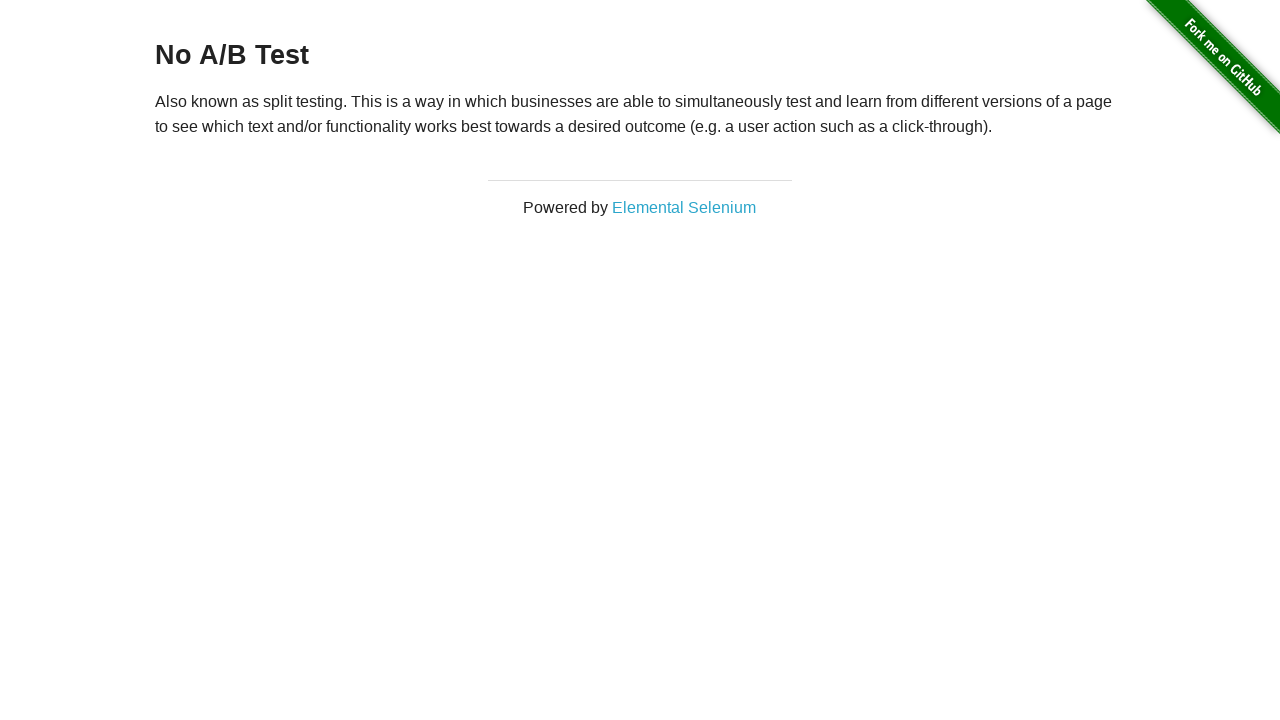